Tests the Python.org website search functionality by entering "requests" in the search field and clicking the submit button

Starting URL: https://www.python.org/

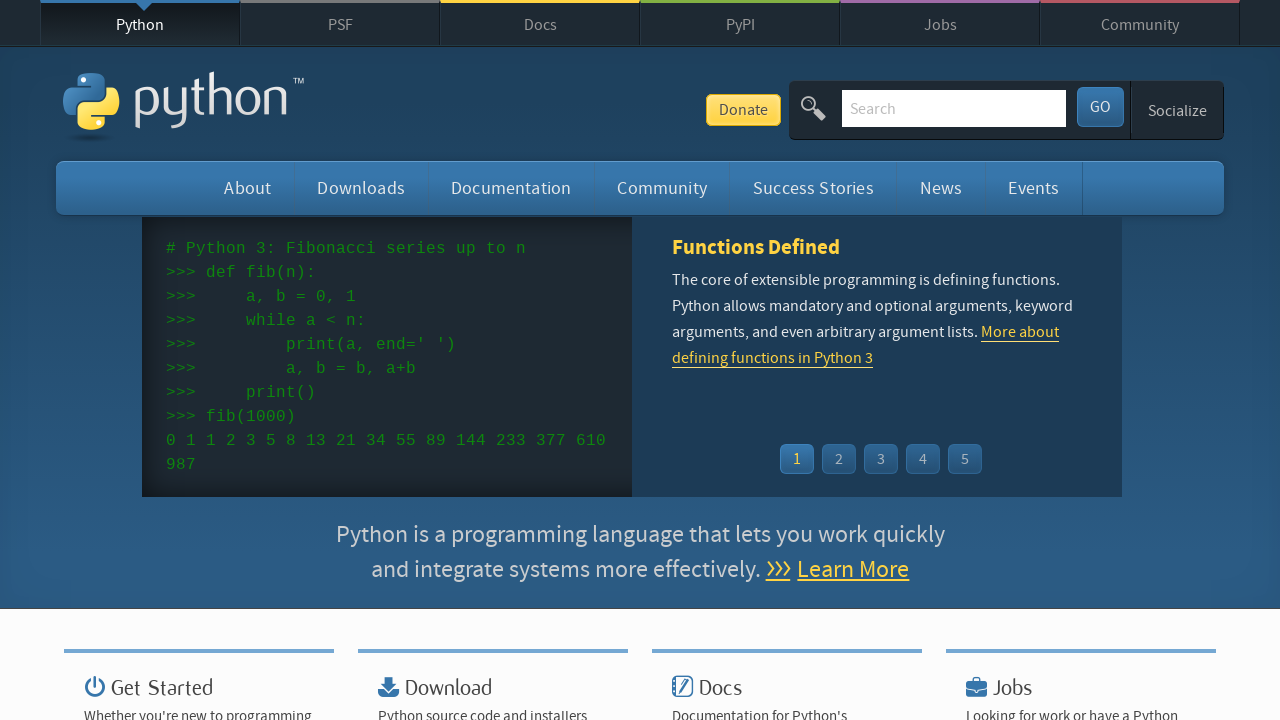

Filled search field with 'requests' on #id-search-field
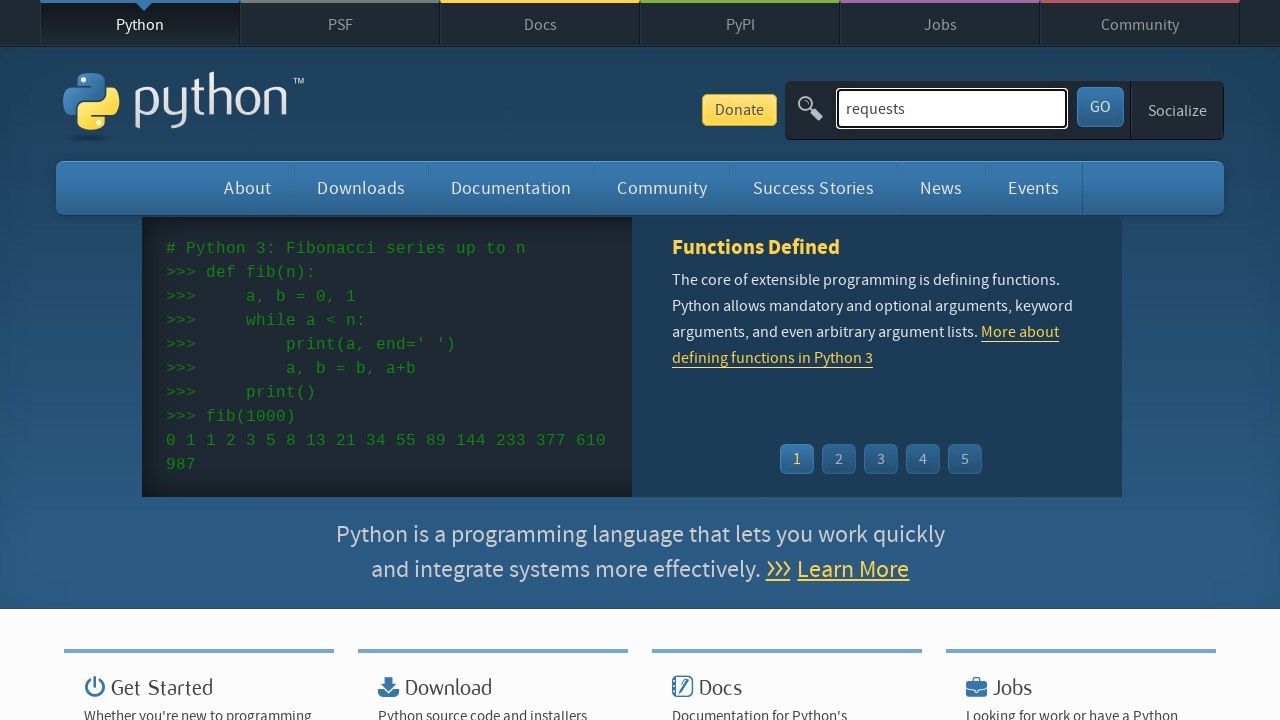

Clicked search submit button at (1100, 107) on xpath=//button[@title="Submit this Search"]
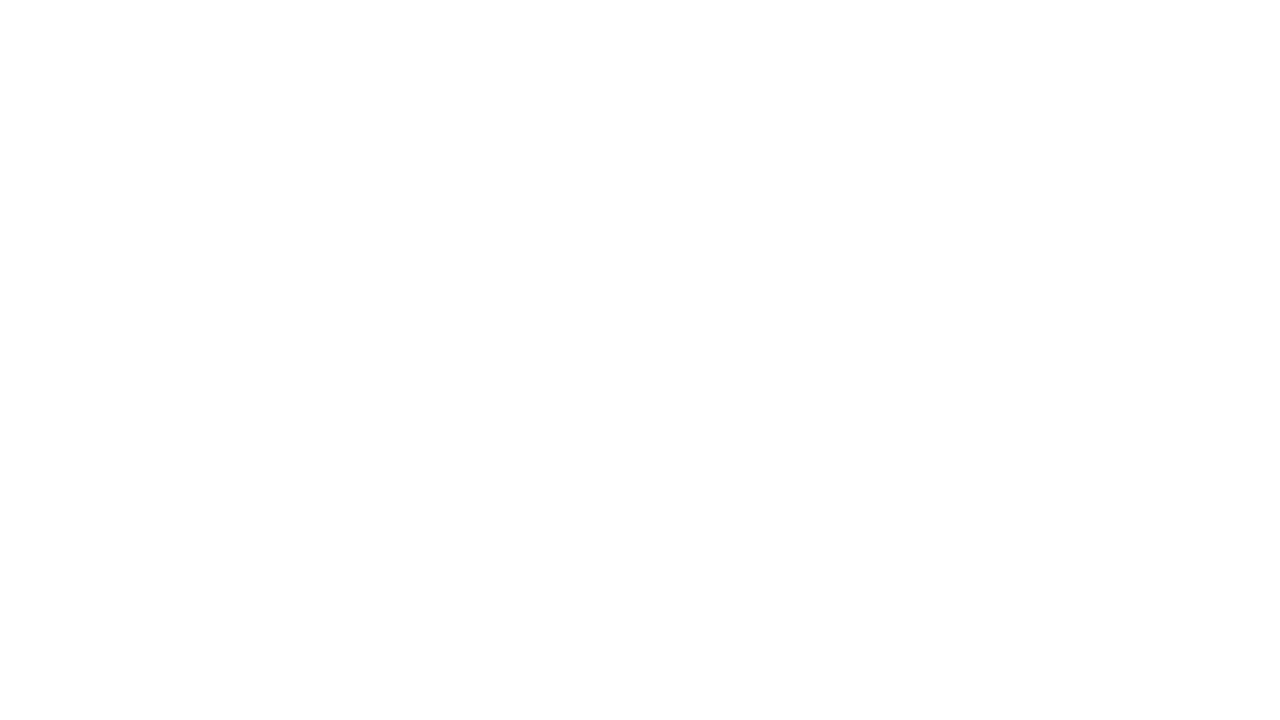

Waited for search results to load (networkidle)
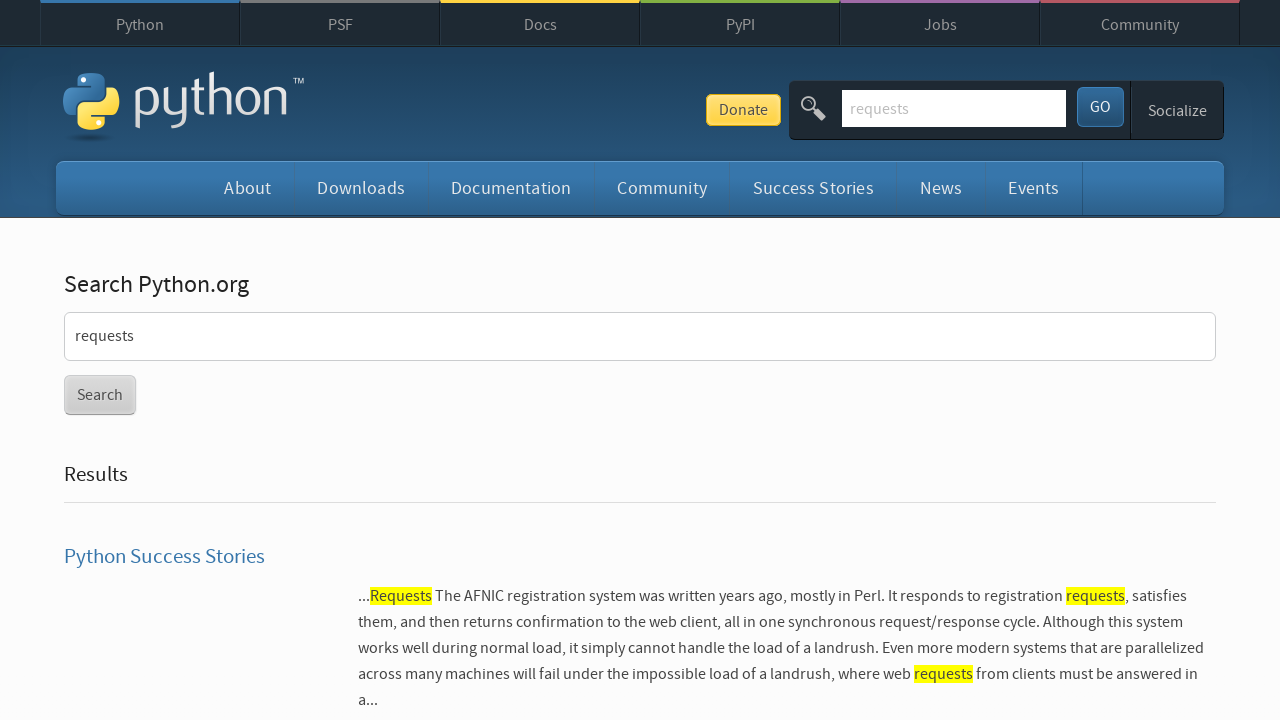

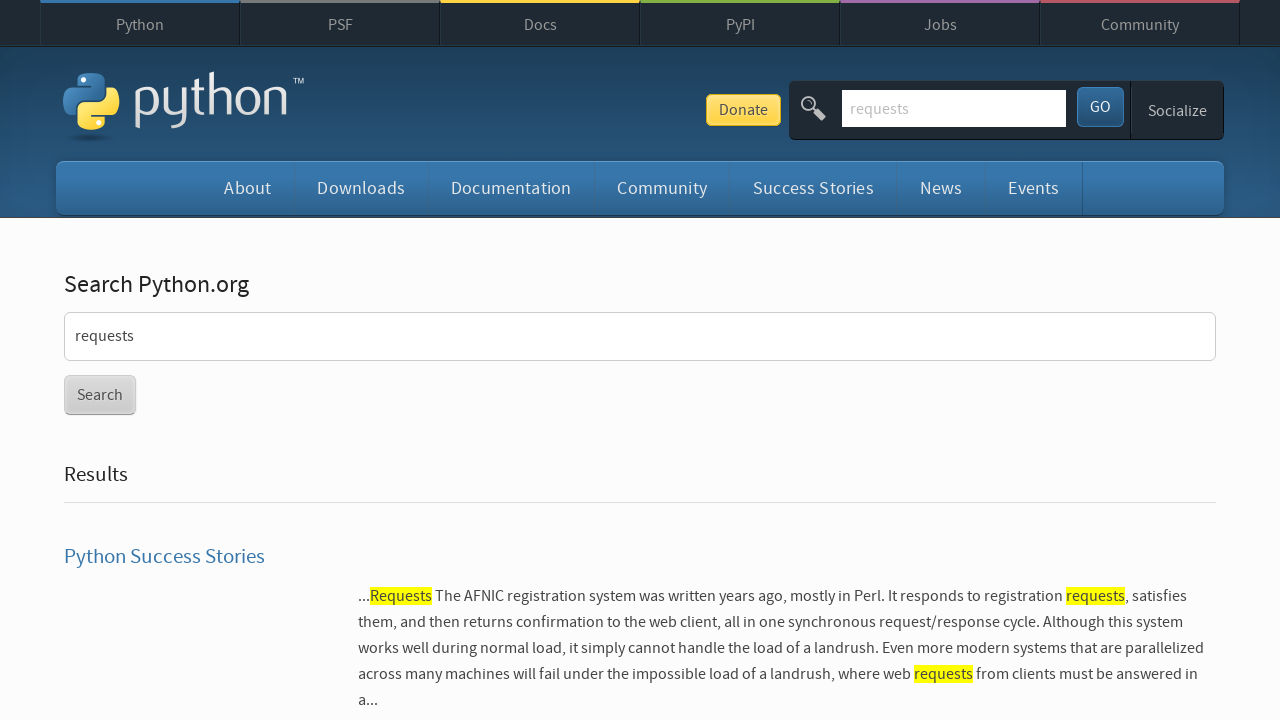